Tests geolocation emulation by setting custom coordinates (latitude: 34.066540, longitude: -84.296260 - near Atlanta, GA) and navigating to a geolocation detection website

Starting URL: https://where-am-i.org

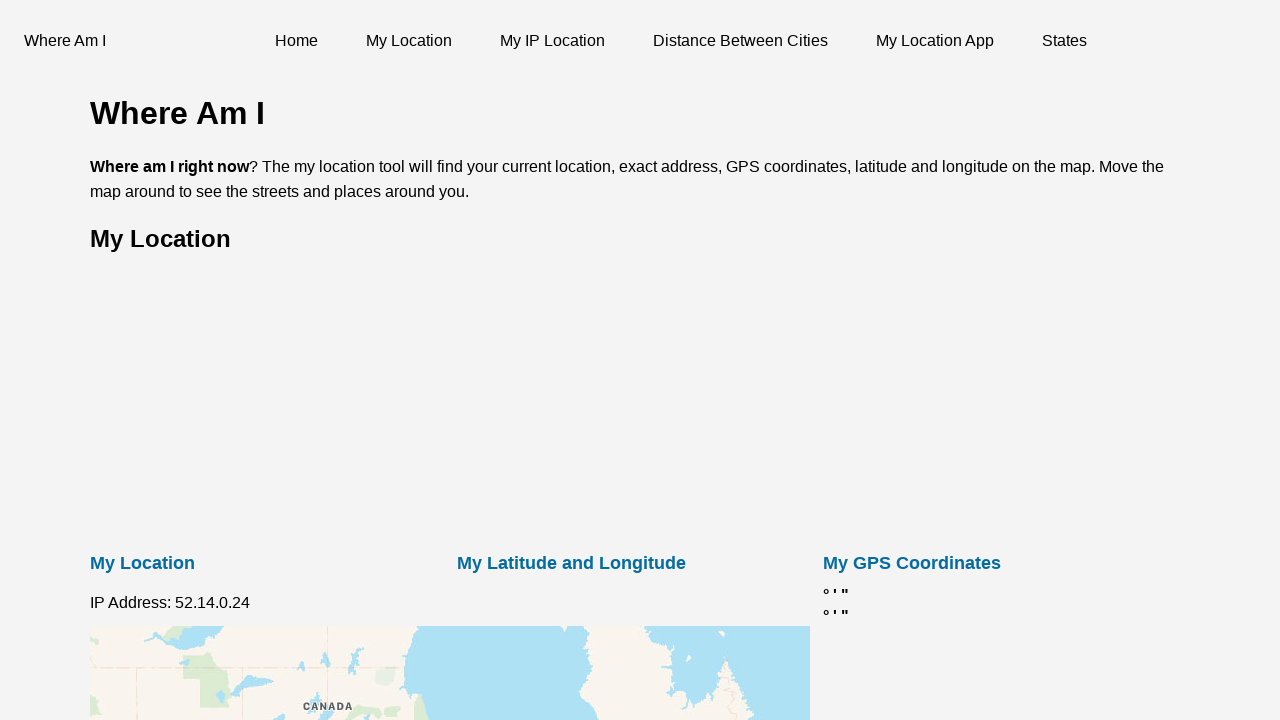

Granted geolocation permission to context
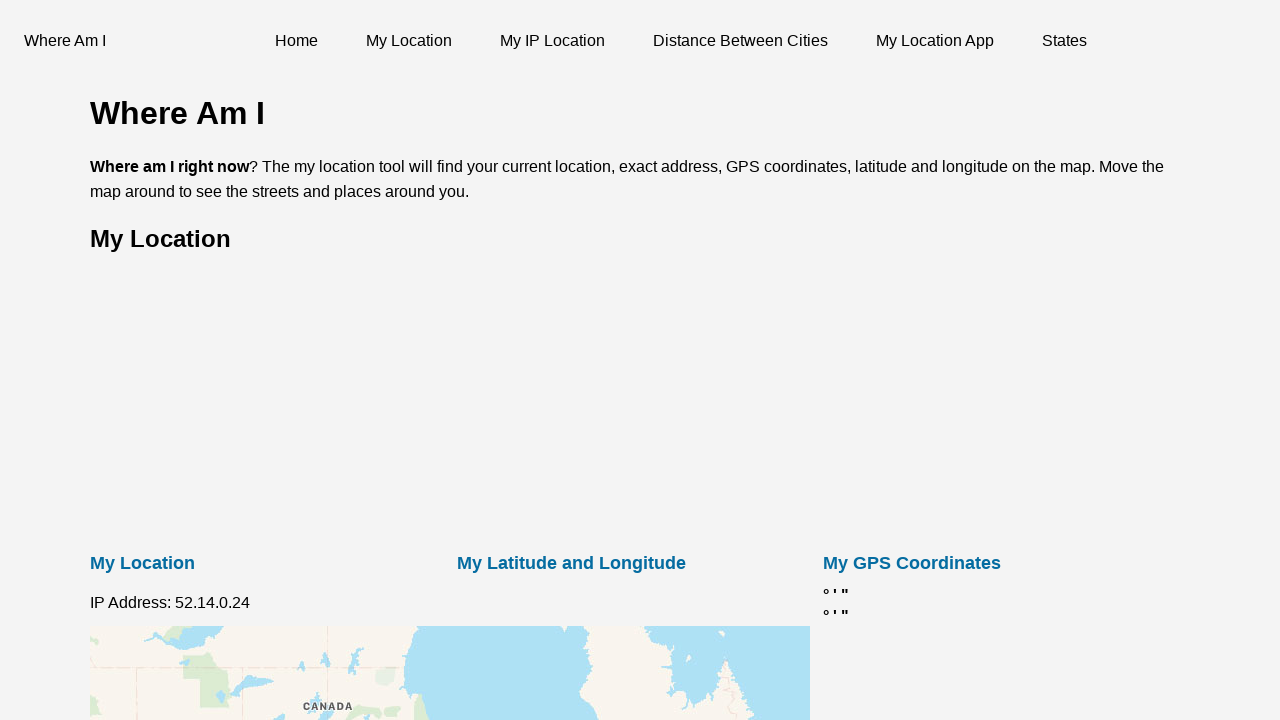

Set geolocation coordinates to Atlanta, GA (latitude: 34.066540, longitude: -84.296260)
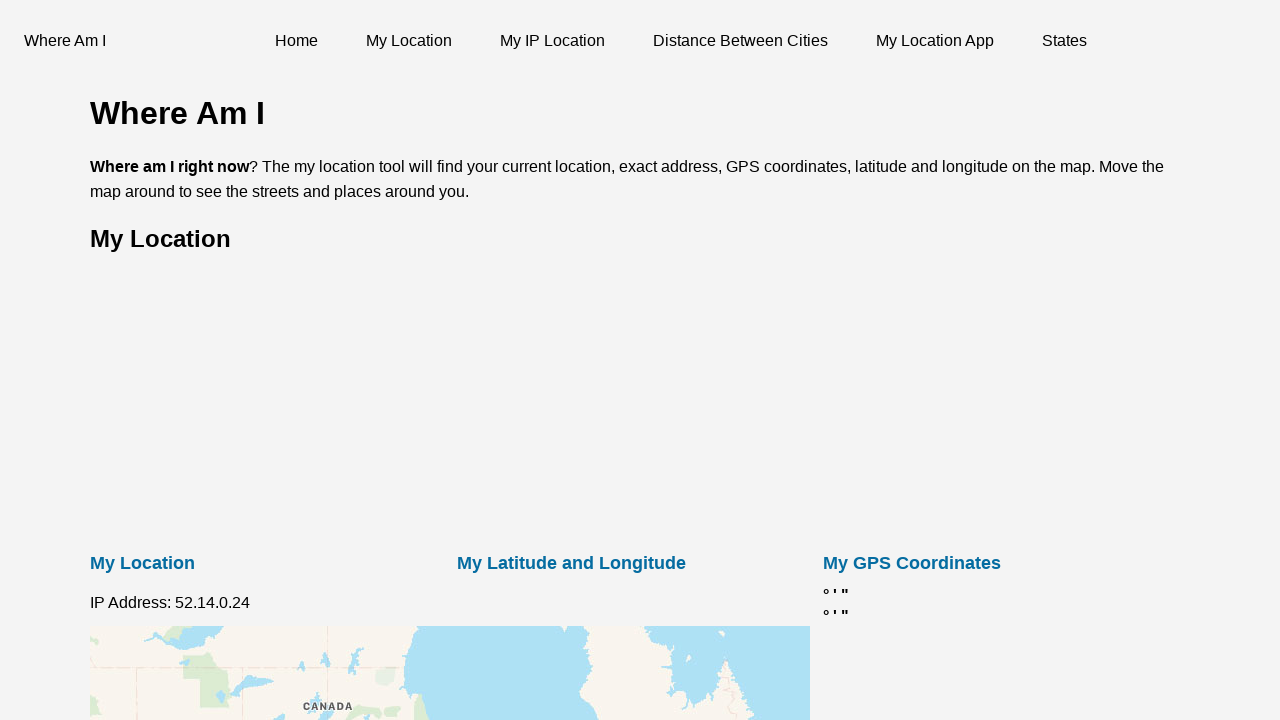

Navigated to https://where-am-i.org
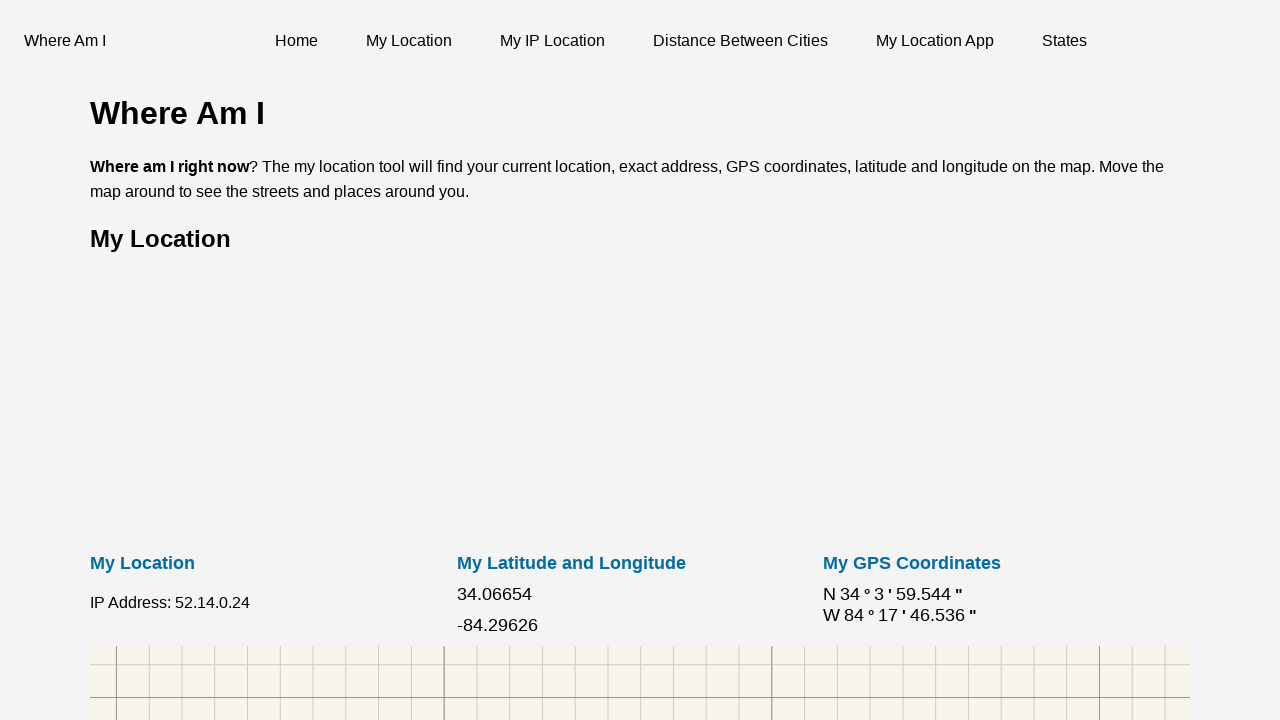

Waited for page to reach networkidle state and display detected location
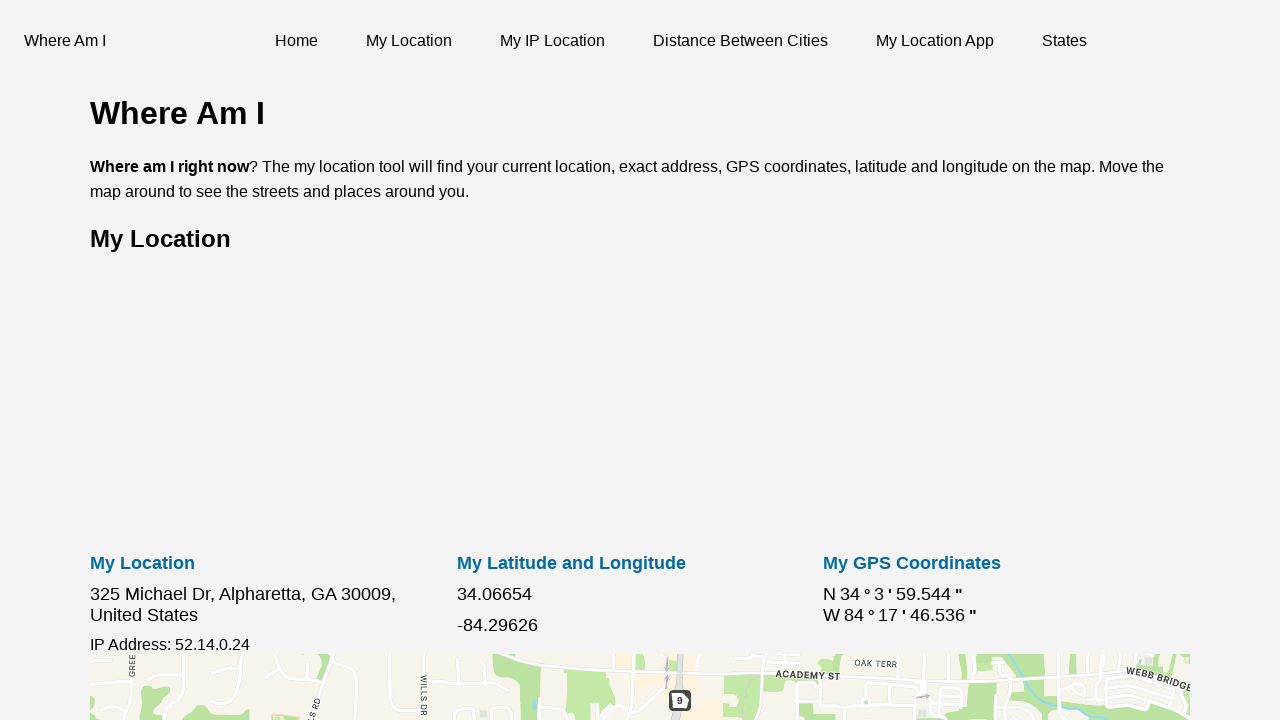

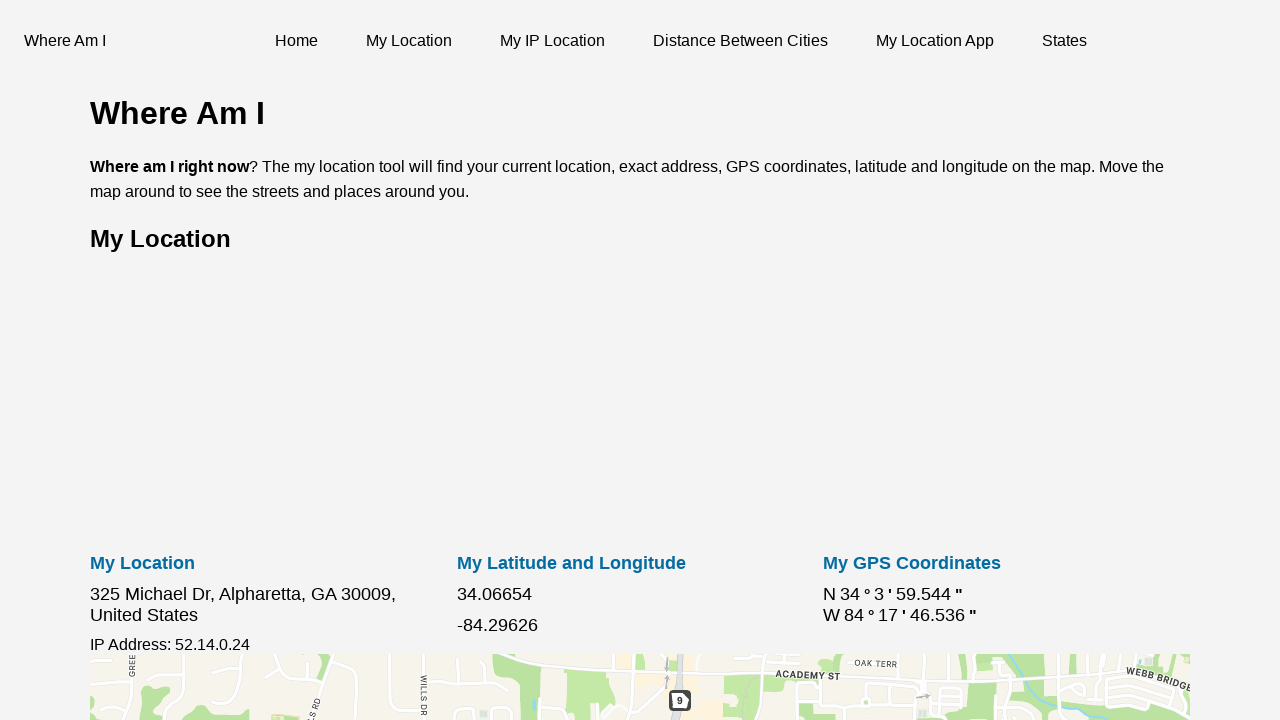